Navigates to a website and verifies that anchor link elements are present on the page

Starting URL: http://www.zlti.com

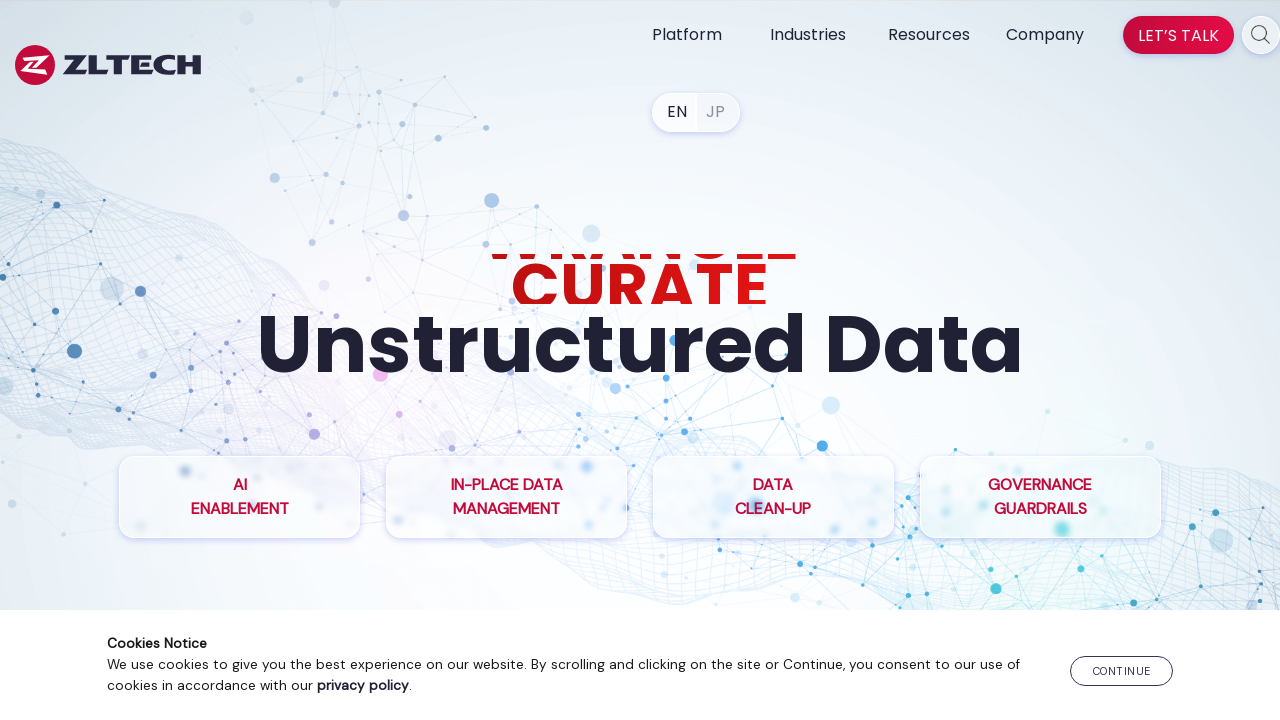

Navigated to http://www.zlti.com
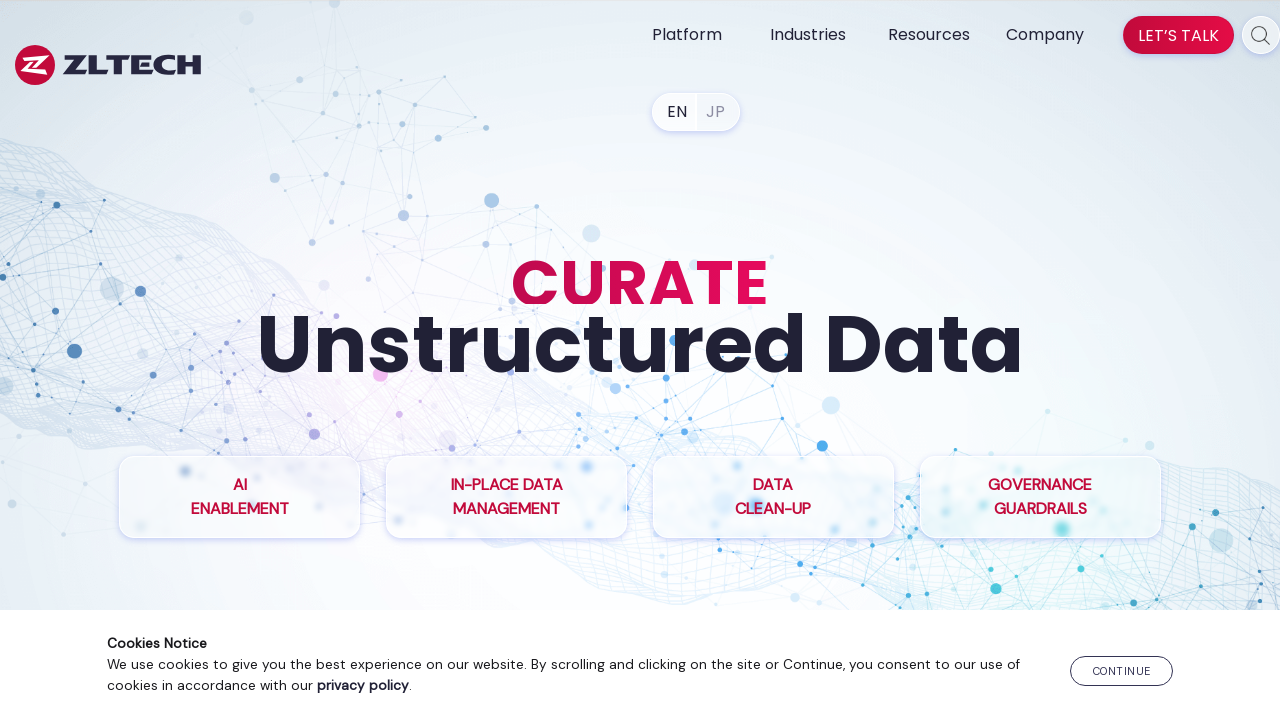

Waited for anchor link elements to load on the page
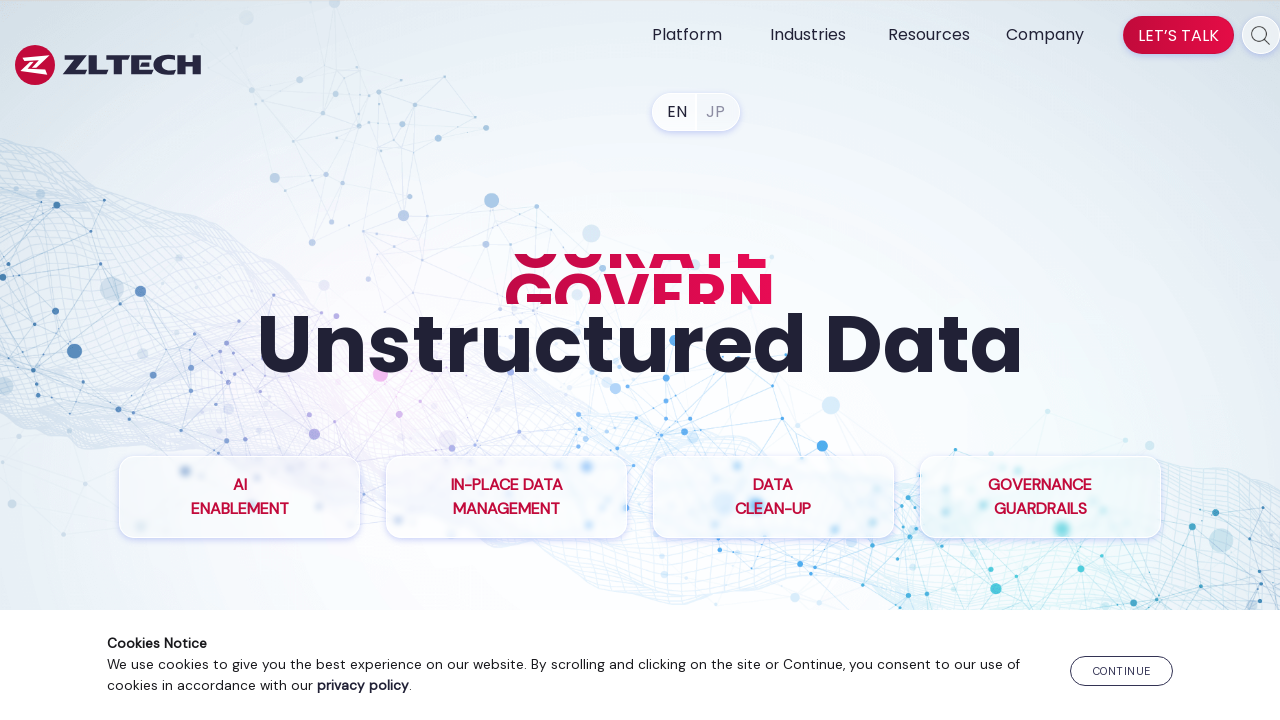

Found 79 anchor link elements on the page
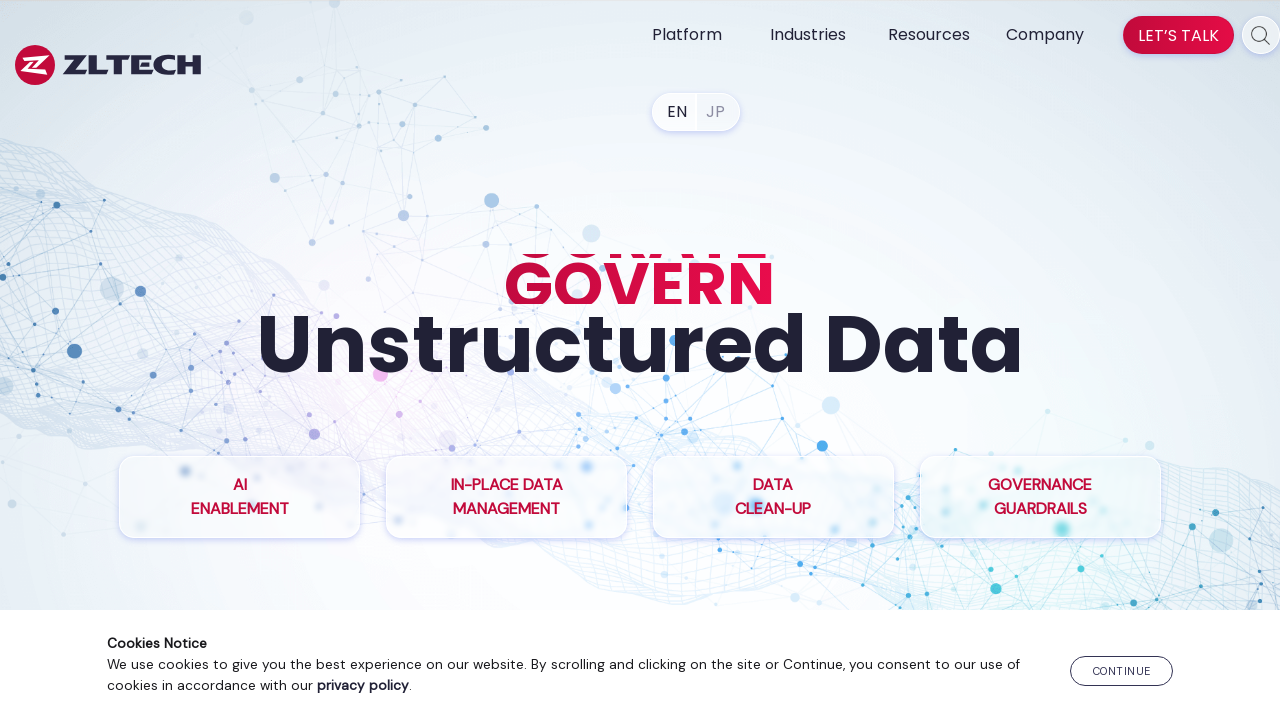

Verified that anchor links are present on the page
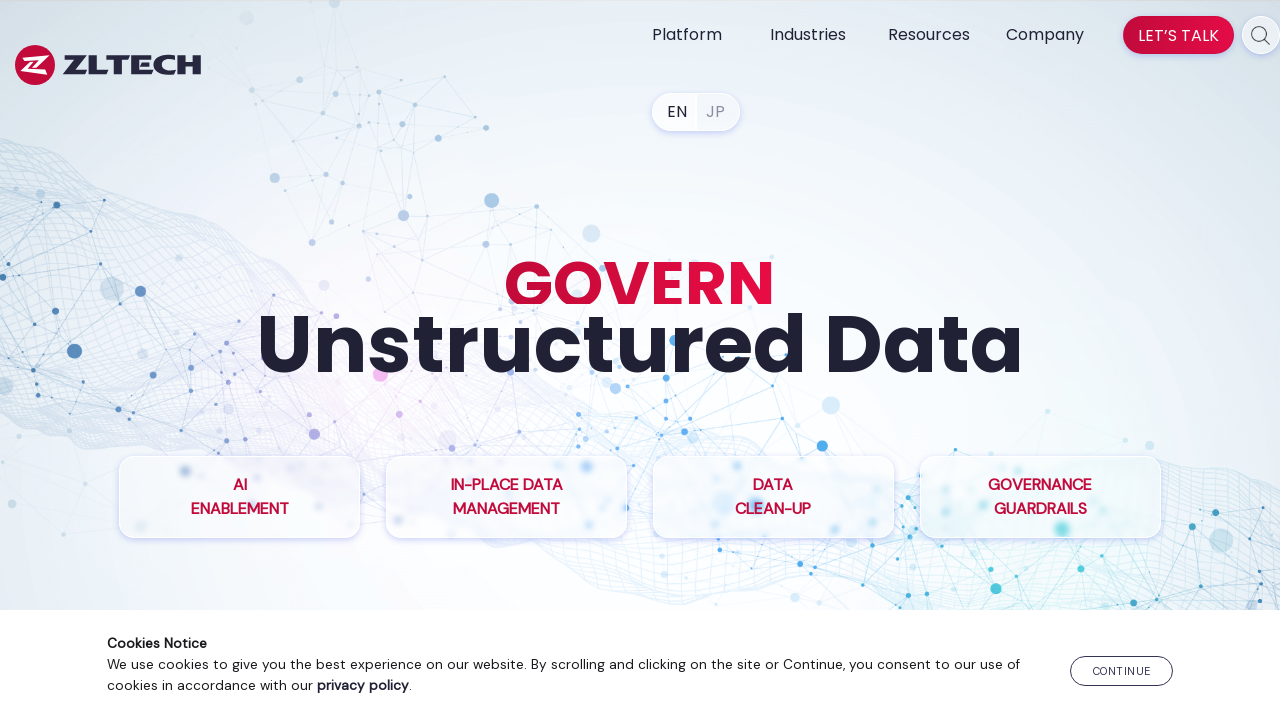

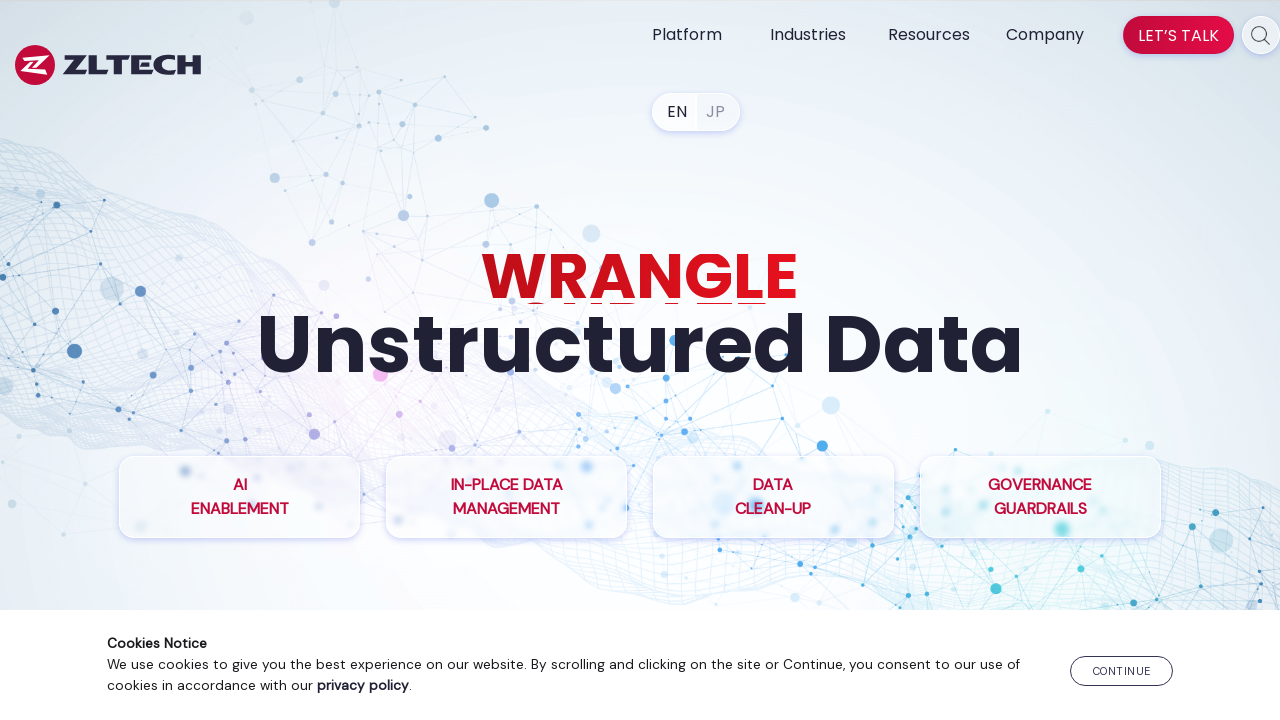